Tests a slow calculator by setting a 45-second delay, then performing the calculation 7+8 and verifying the result equals 15

Starting URL: https://bonigarcia.dev/selenium-webdriver-java/slow-calculator.html

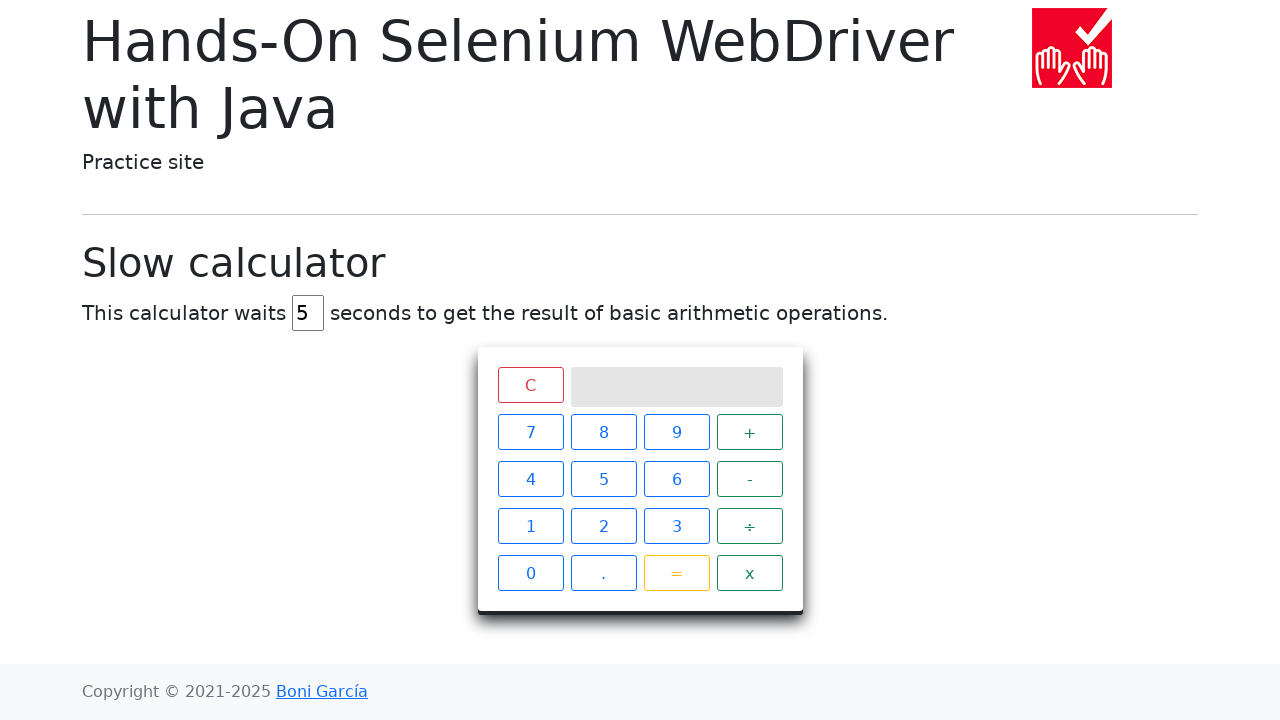

Cleared the delay input field on #delay
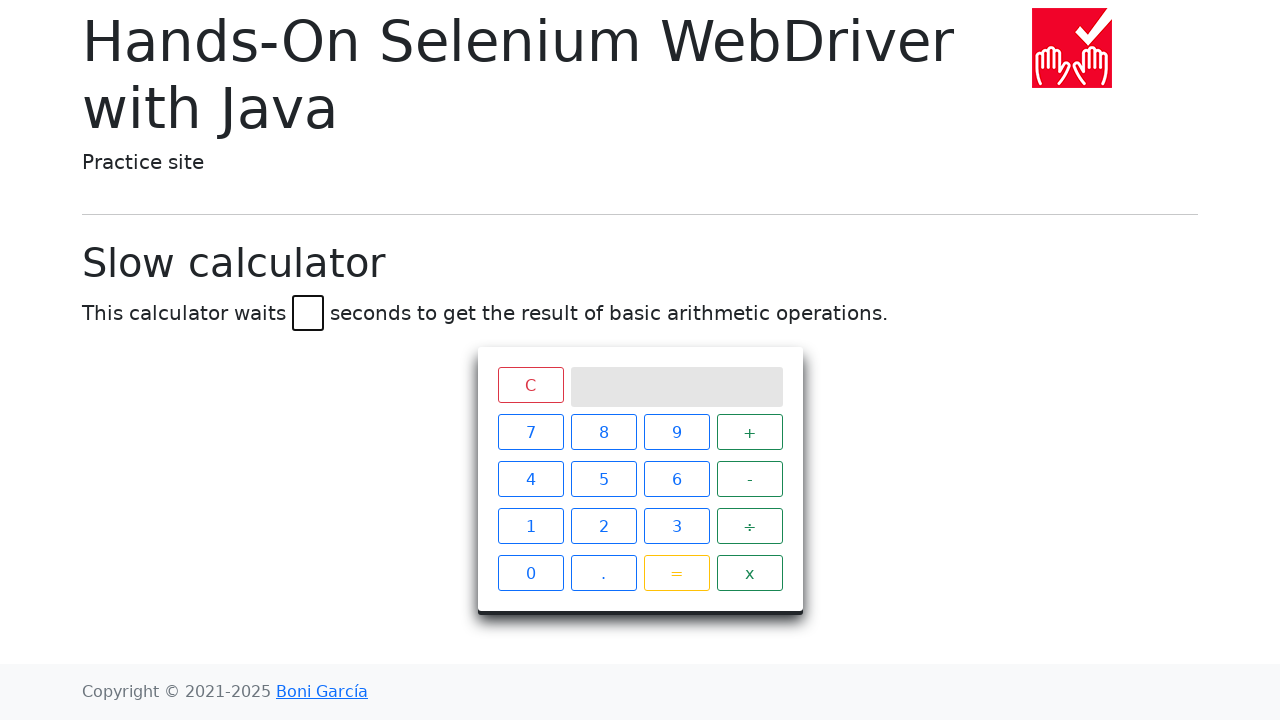

Set delay to 45 seconds on #delay
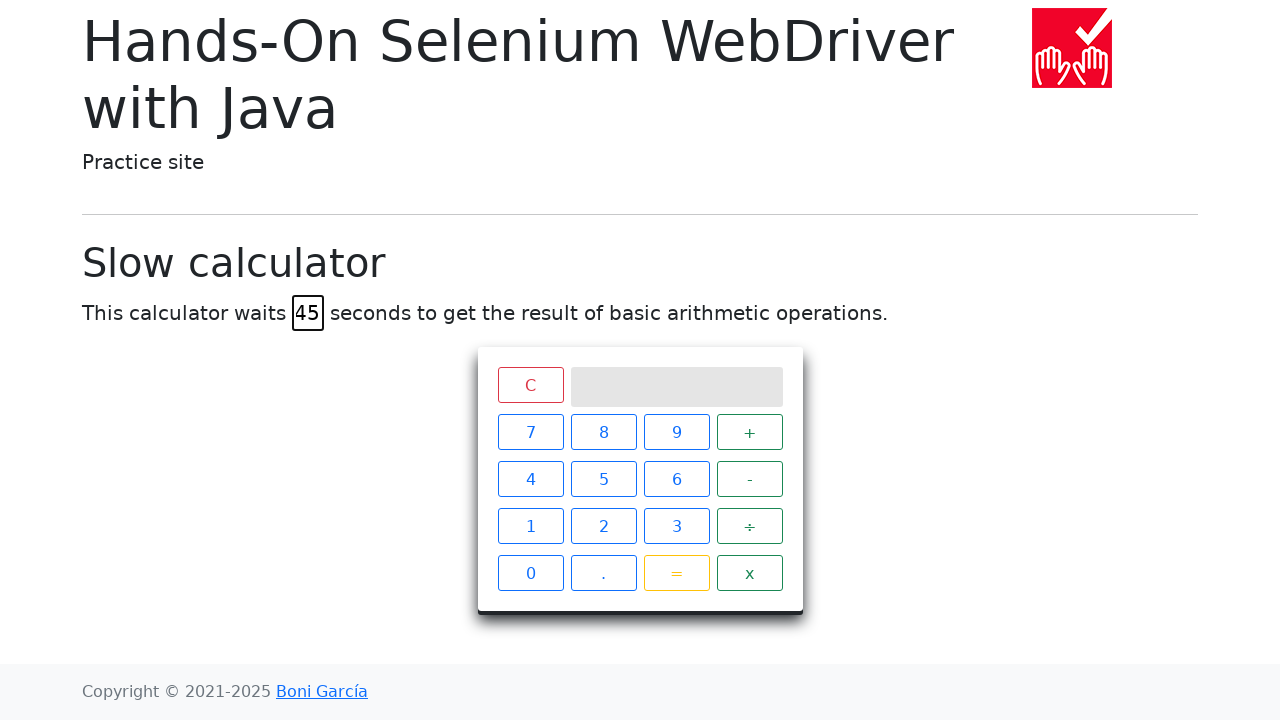

Clicked number 7 at (530, 432) on xpath=//span[text()='7']
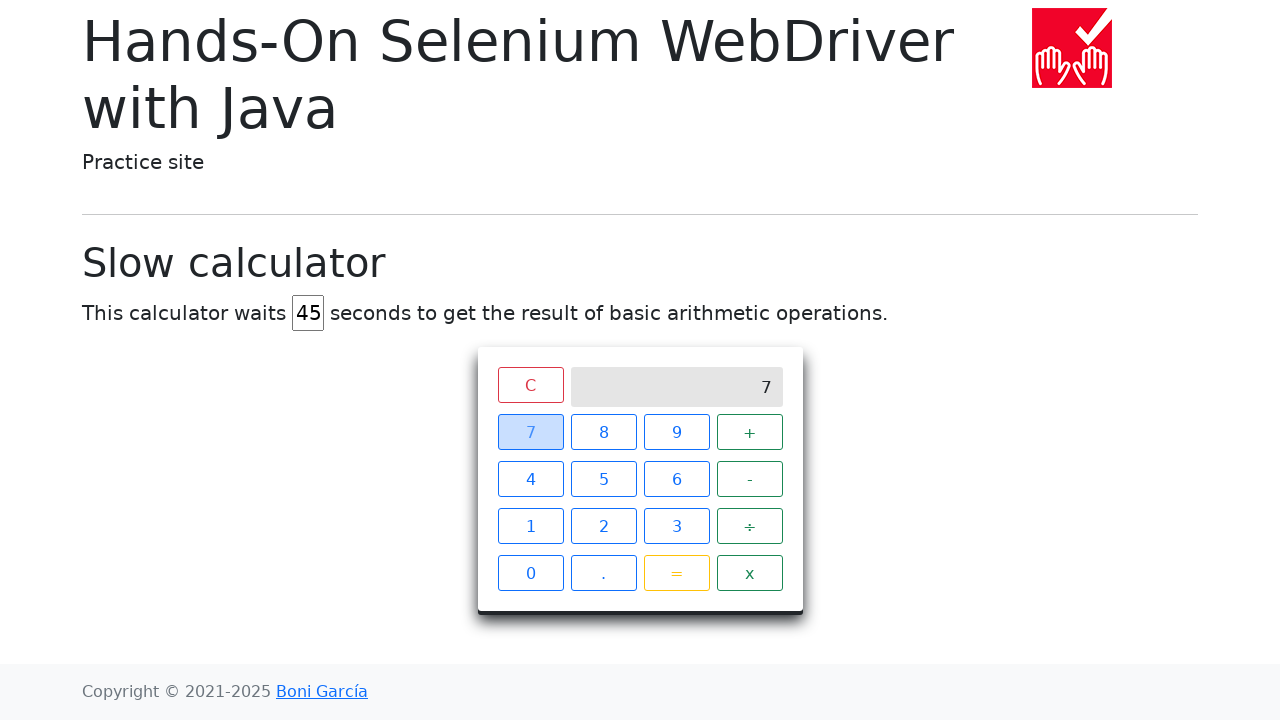

Clicked plus operator at (750, 432) on xpath=//span[text()='+']
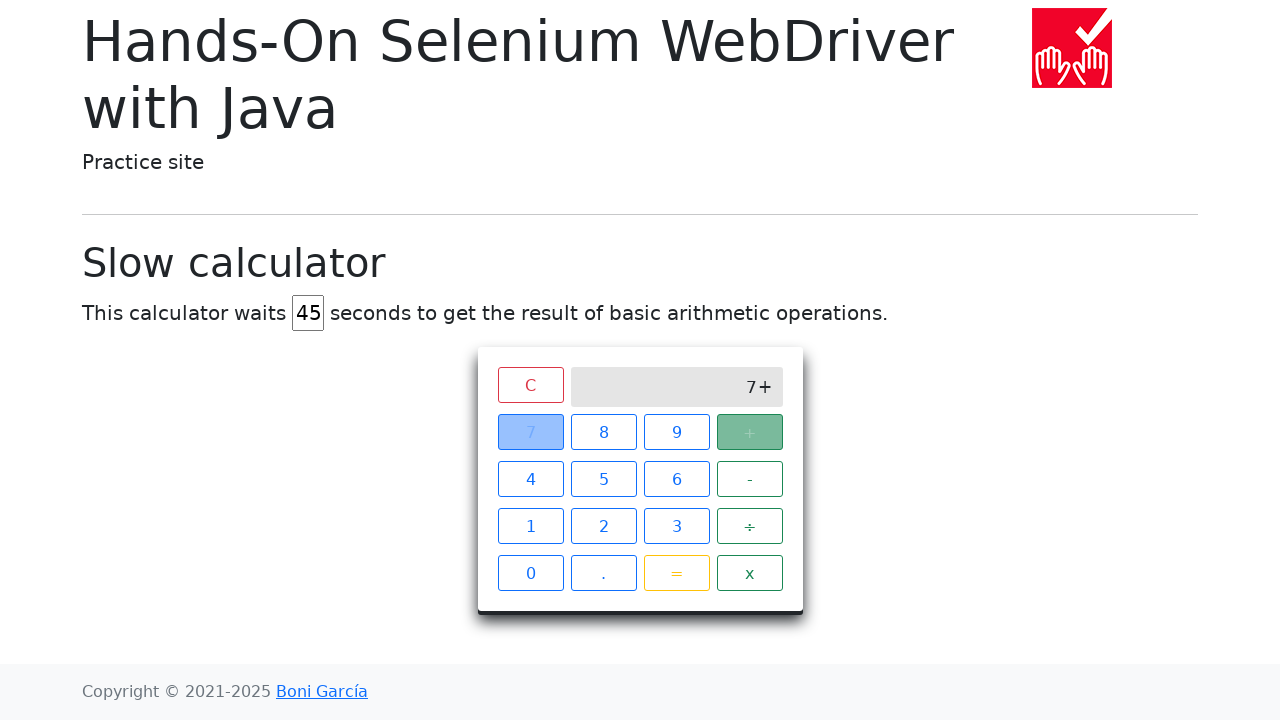

Clicked number 8 at (604, 432) on xpath=//span[text()='8']
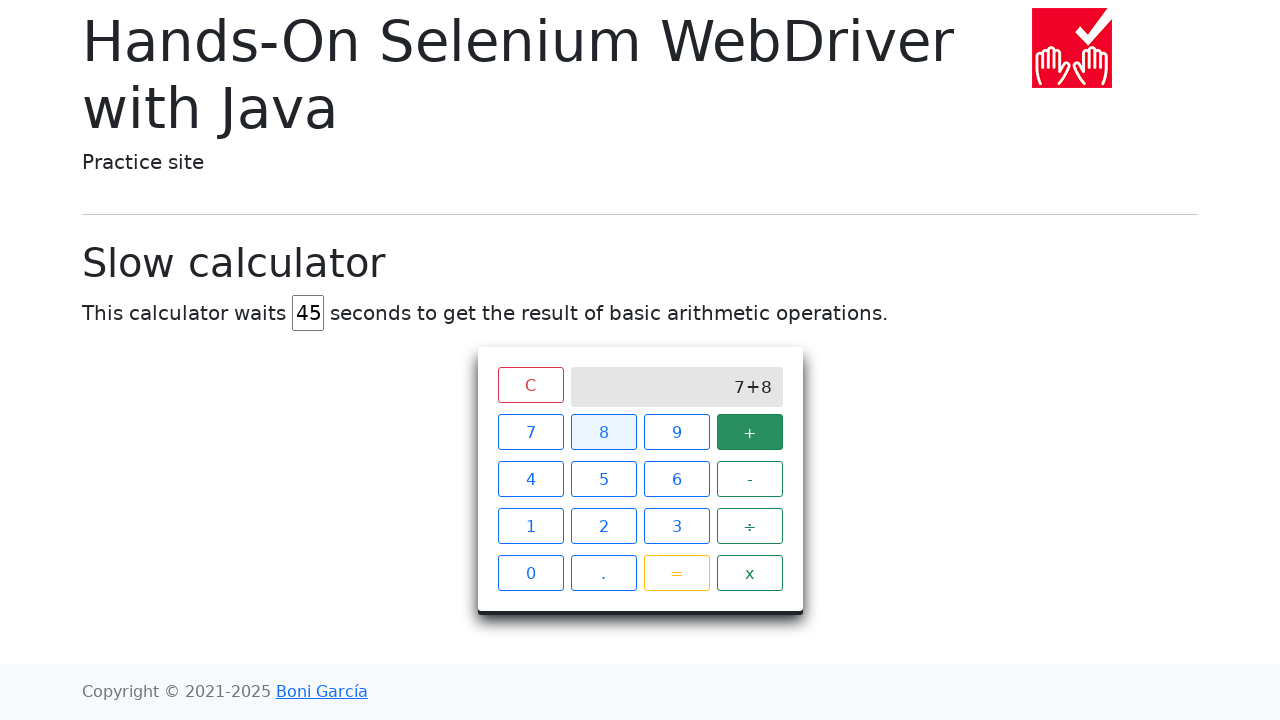

Clicked equals button to perform calculation at (676, 573) on xpath=//span[text()='=']
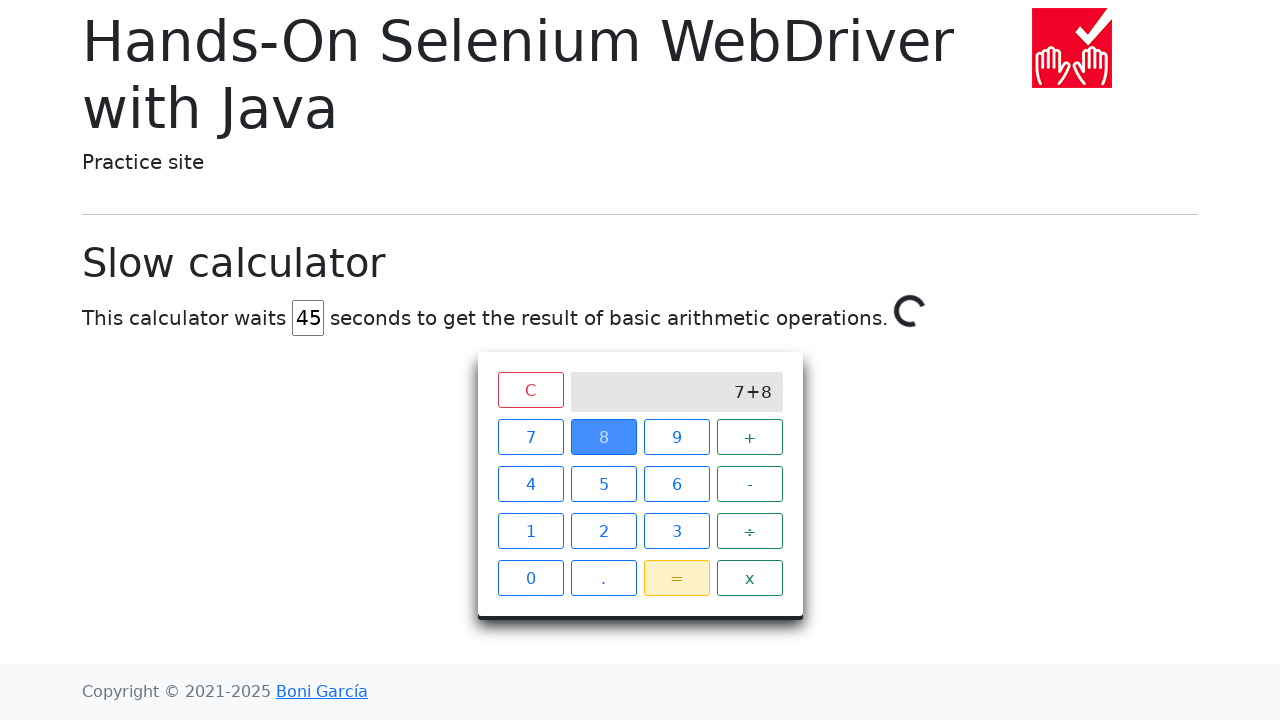

Calculation completed and result '15' appeared on screen
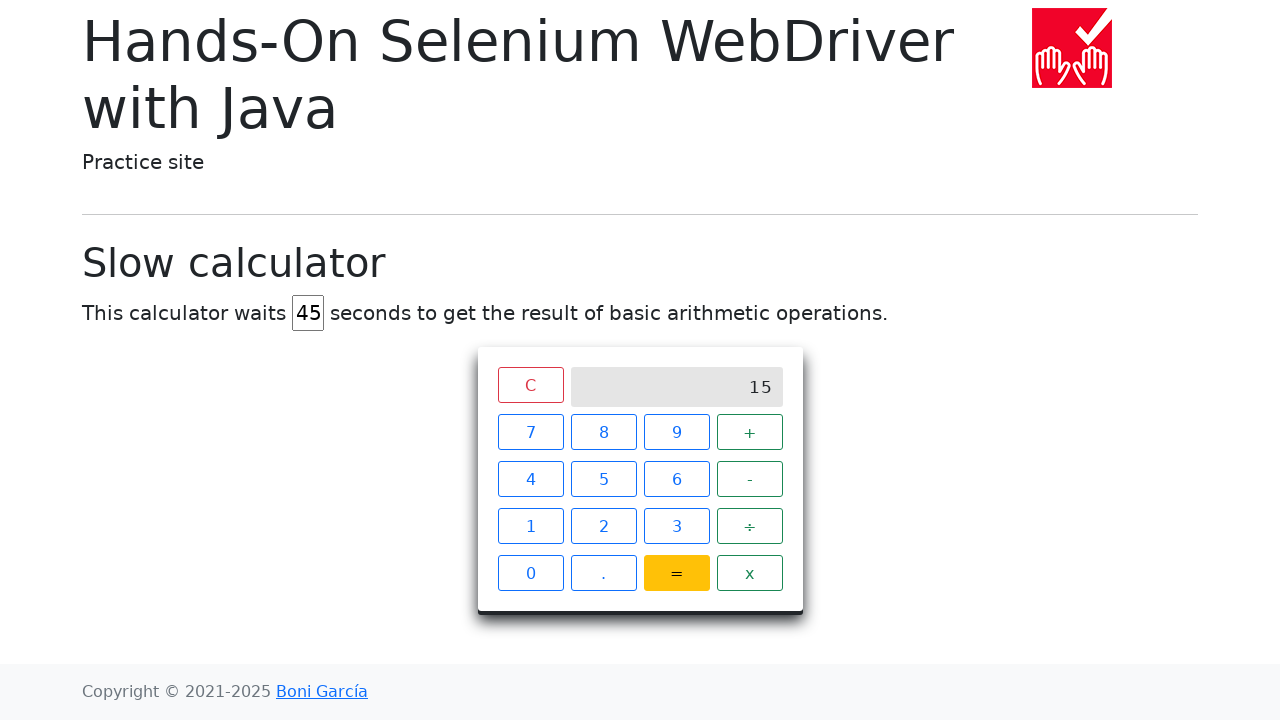

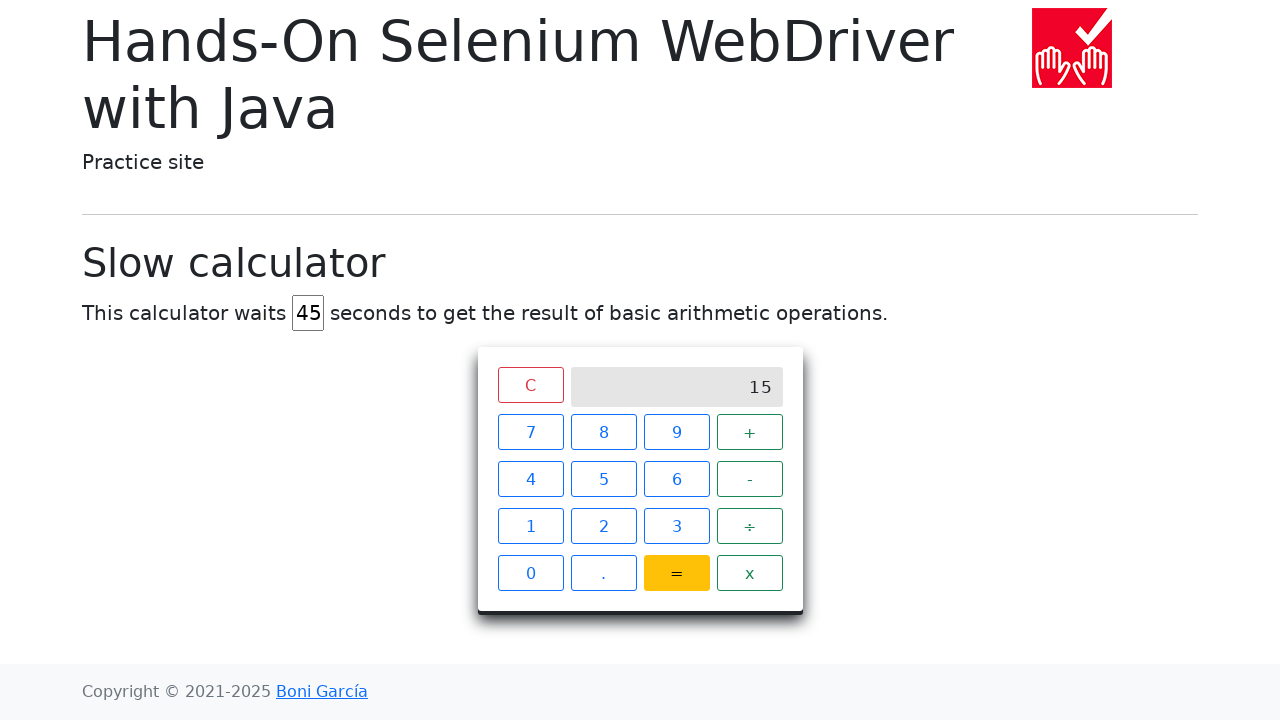